Tests that the complete all checkbox updates state when individual items are completed or cleared

Starting URL: https://demo.playwright.dev/todomvc

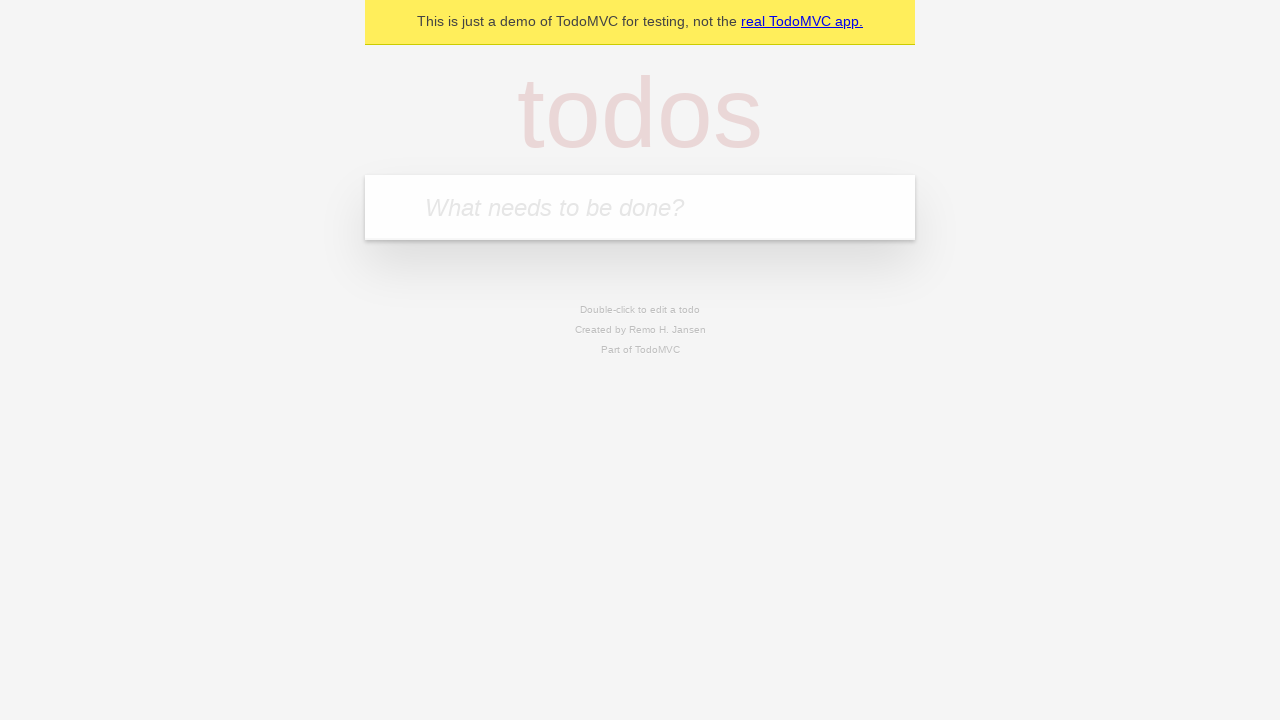

Filled new todo input with 'buy some cheese' on internal:attr=[placeholder="What needs to be done?"i]
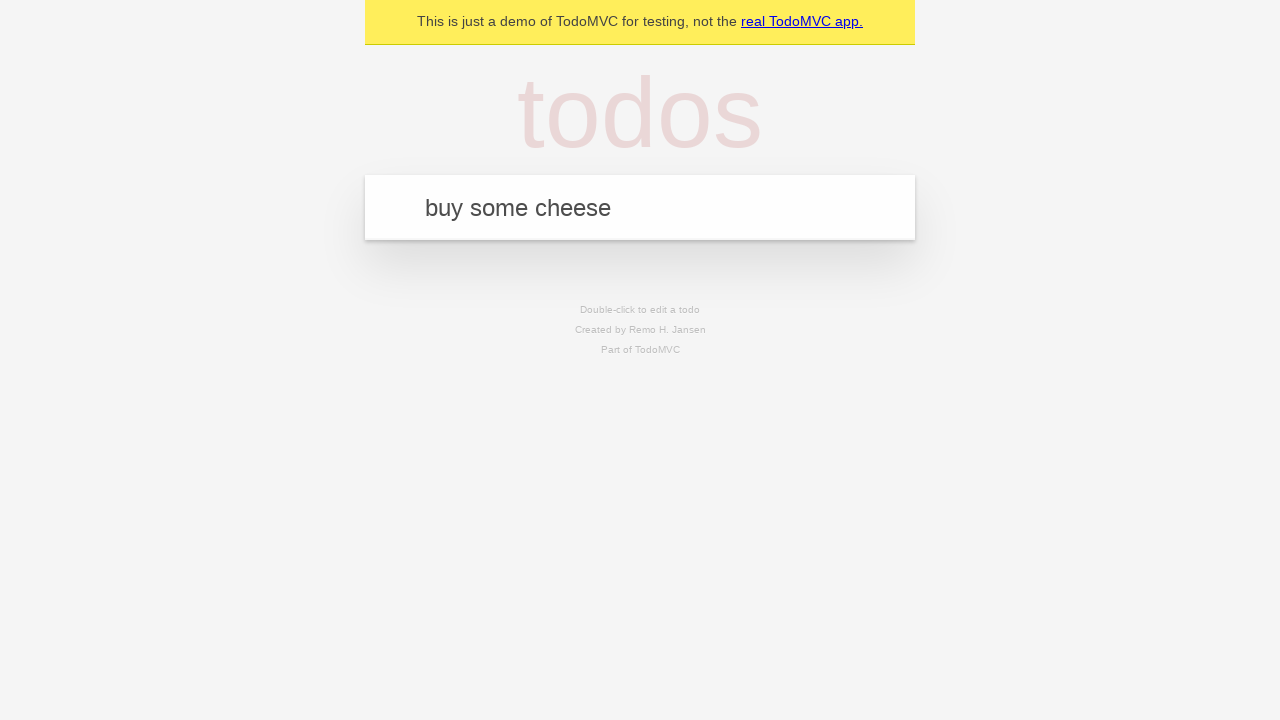

Pressed Enter to create first todo on internal:attr=[placeholder="What needs to be done?"i]
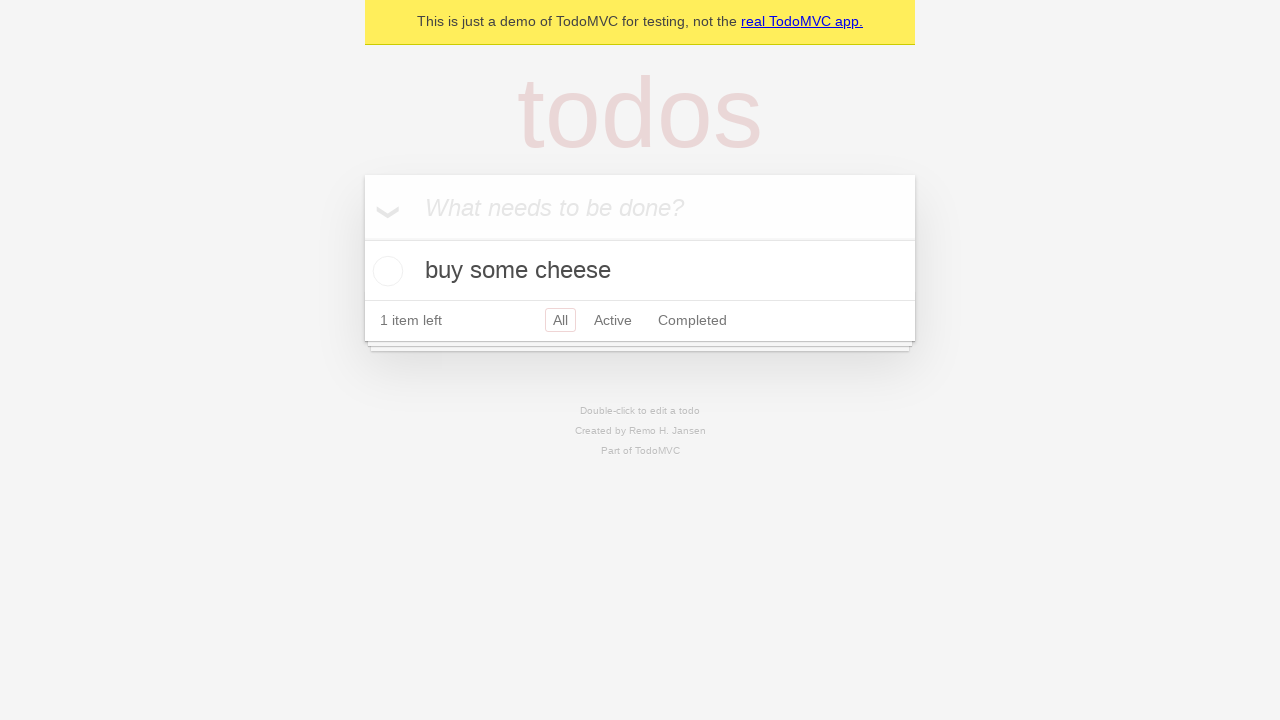

Filled new todo input with 'feed the cat' on internal:attr=[placeholder="What needs to be done?"i]
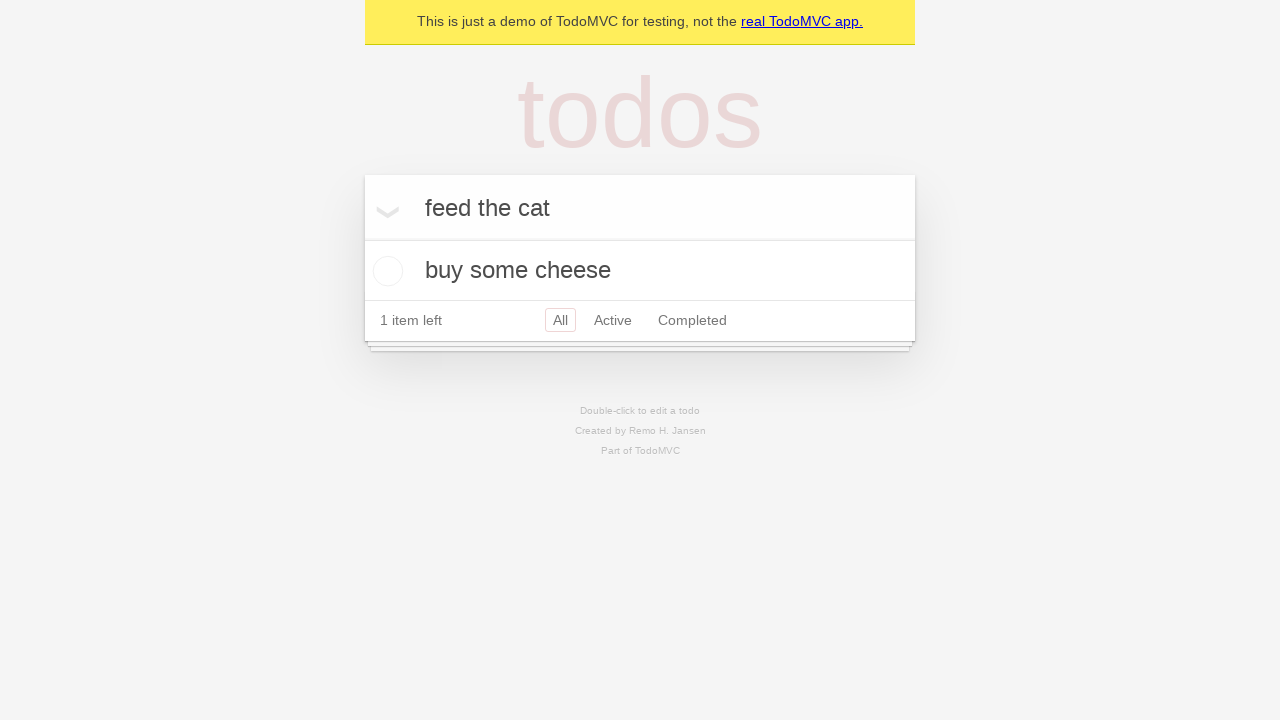

Pressed Enter to create second todo on internal:attr=[placeholder="What needs to be done?"i]
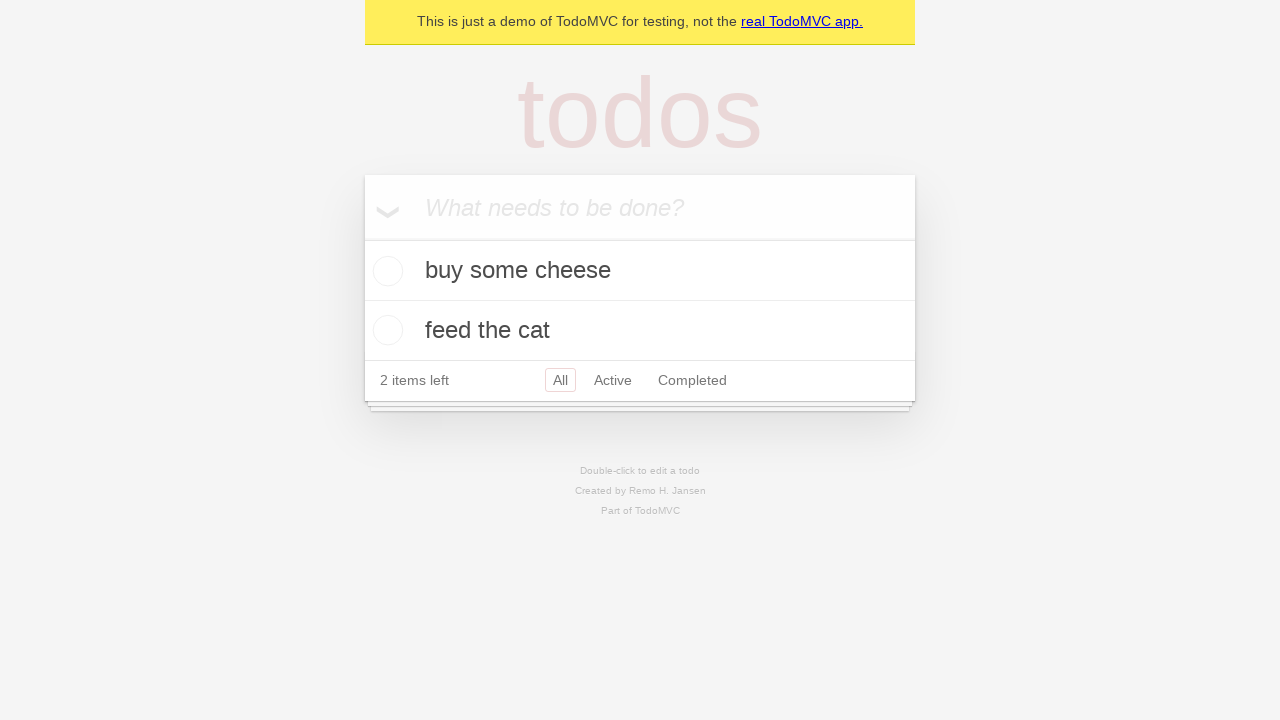

Filled new todo input with 'book a doctors appointment' on internal:attr=[placeholder="What needs to be done?"i]
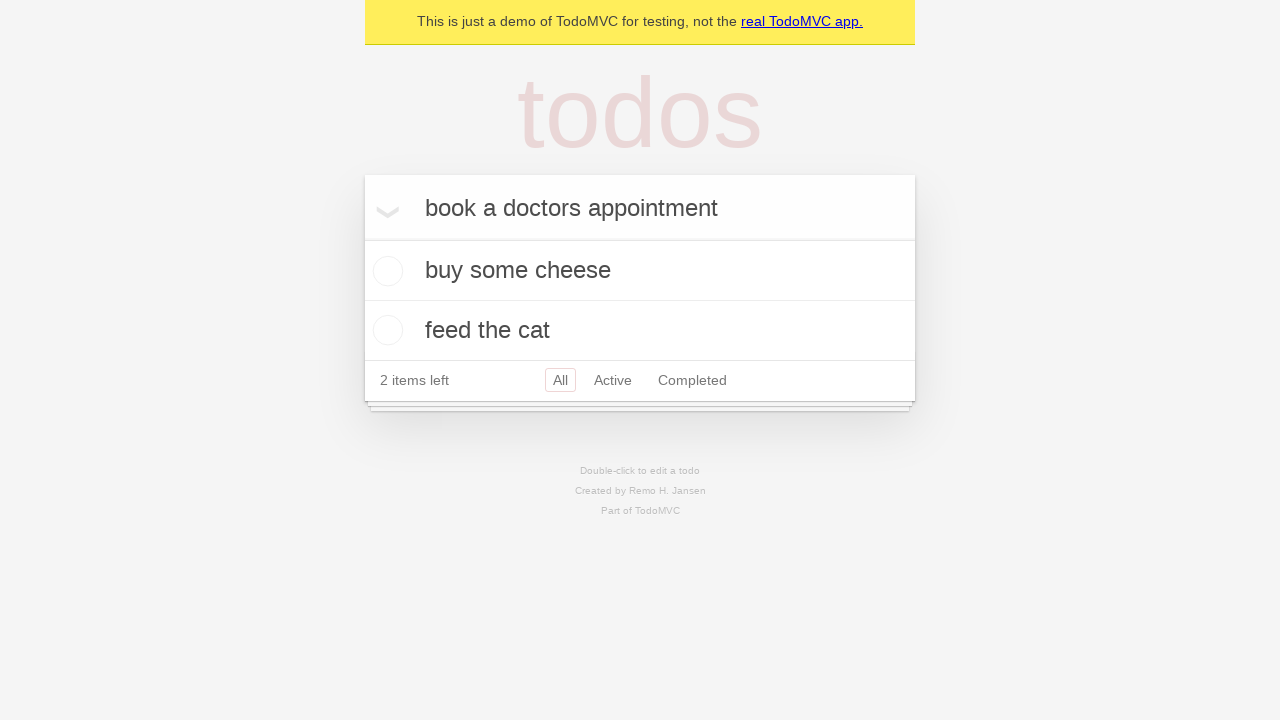

Pressed Enter to create third todo on internal:attr=[placeholder="What needs to be done?"i]
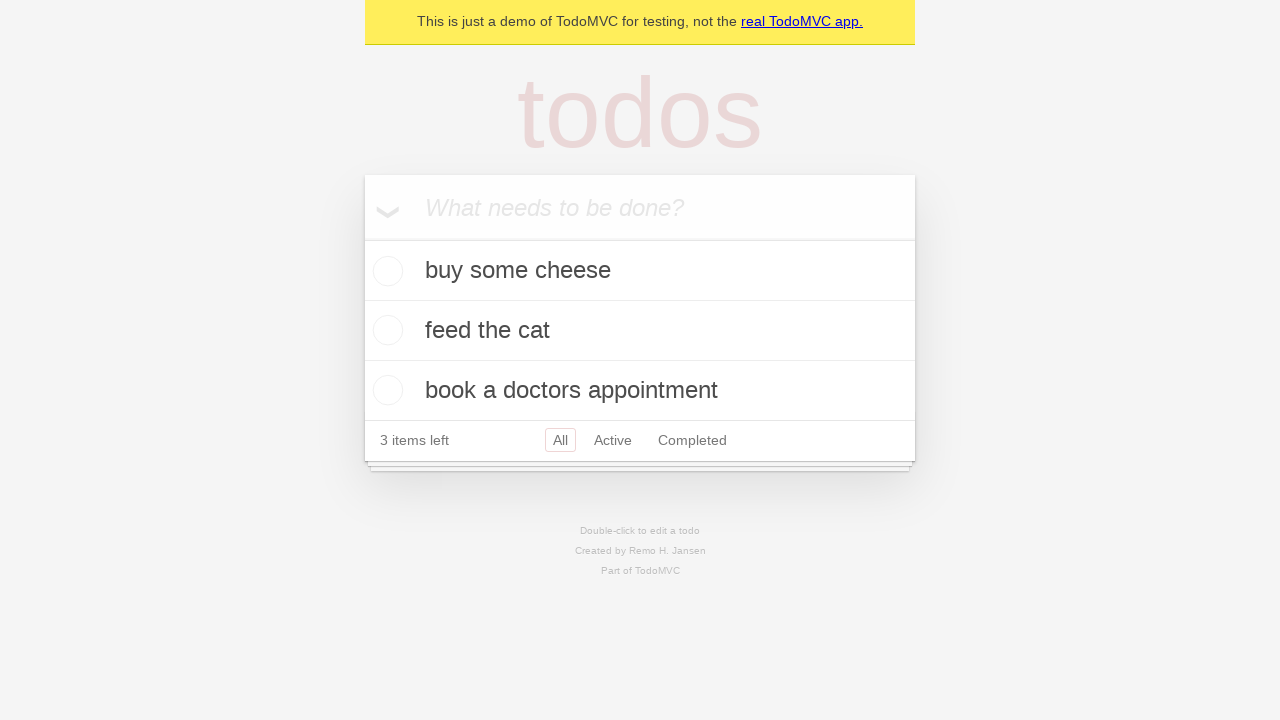

Clicked 'Mark all as complete' checkbox to complete all todos at (362, 238) on internal:label="Mark all as complete"i
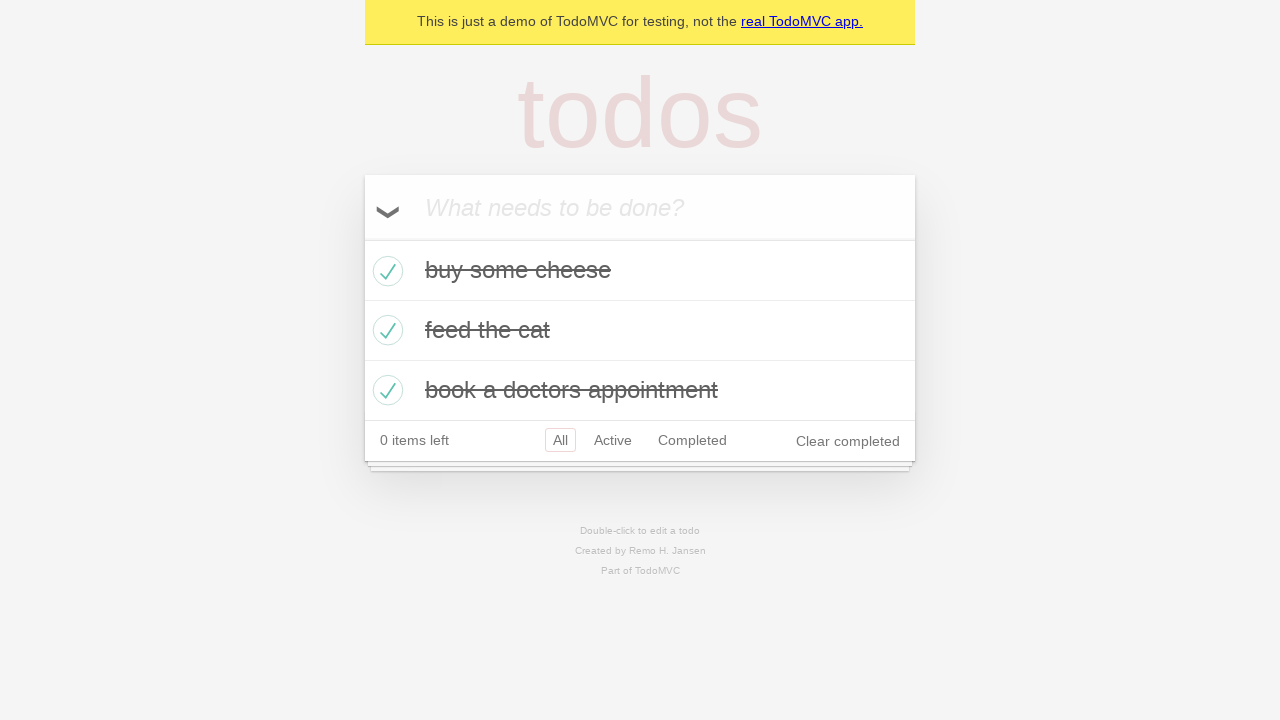

Unchecked the first todo item to mark it incomplete at (385, 271) on internal:testid=[data-testid="todo-item"s] >> nth=0 >> internal:role=checkbox
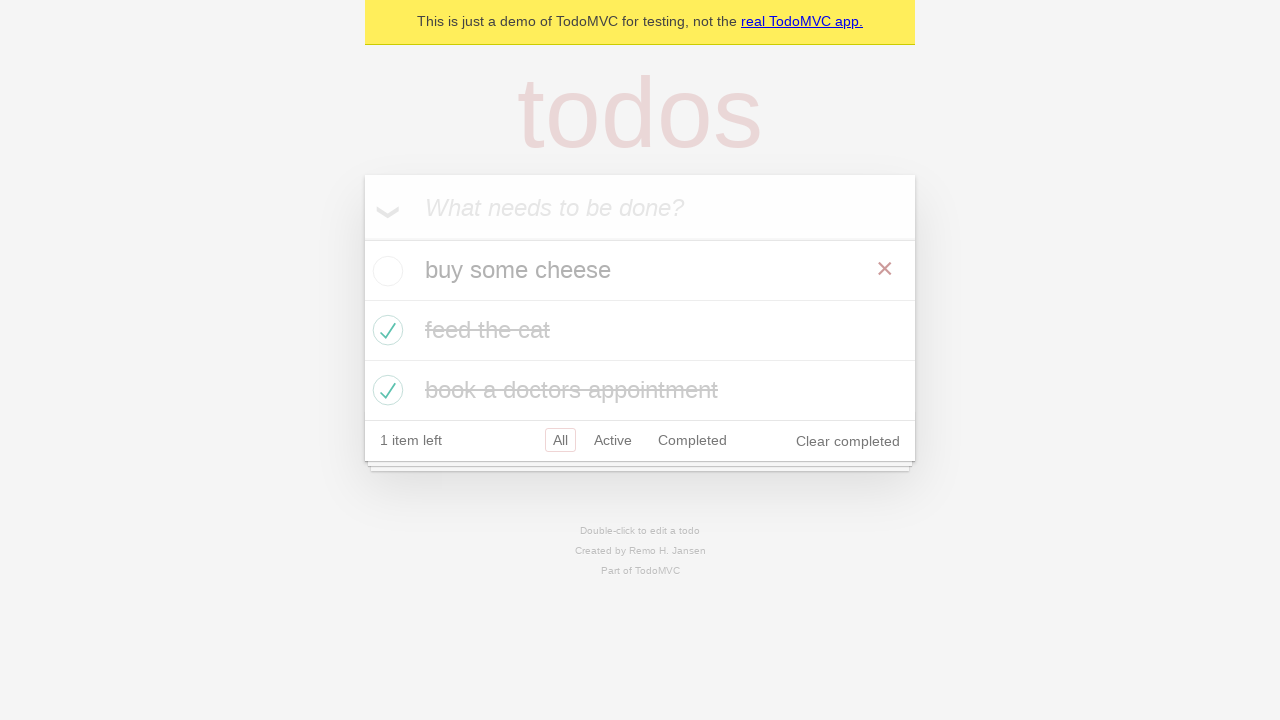

Checked the first todo item again to mark it complete at (385, 271) on internal:testid=[data-testid="todo-item"s] >> nth=0 >> internal:role=checkbox
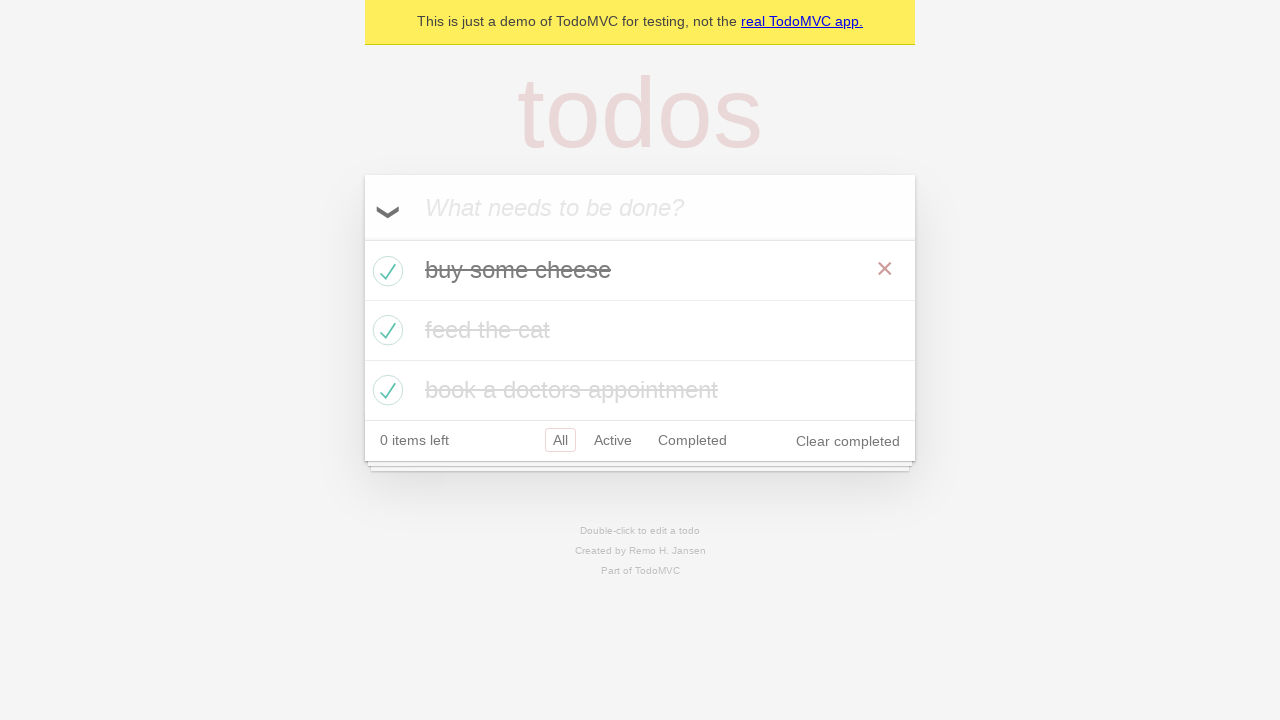

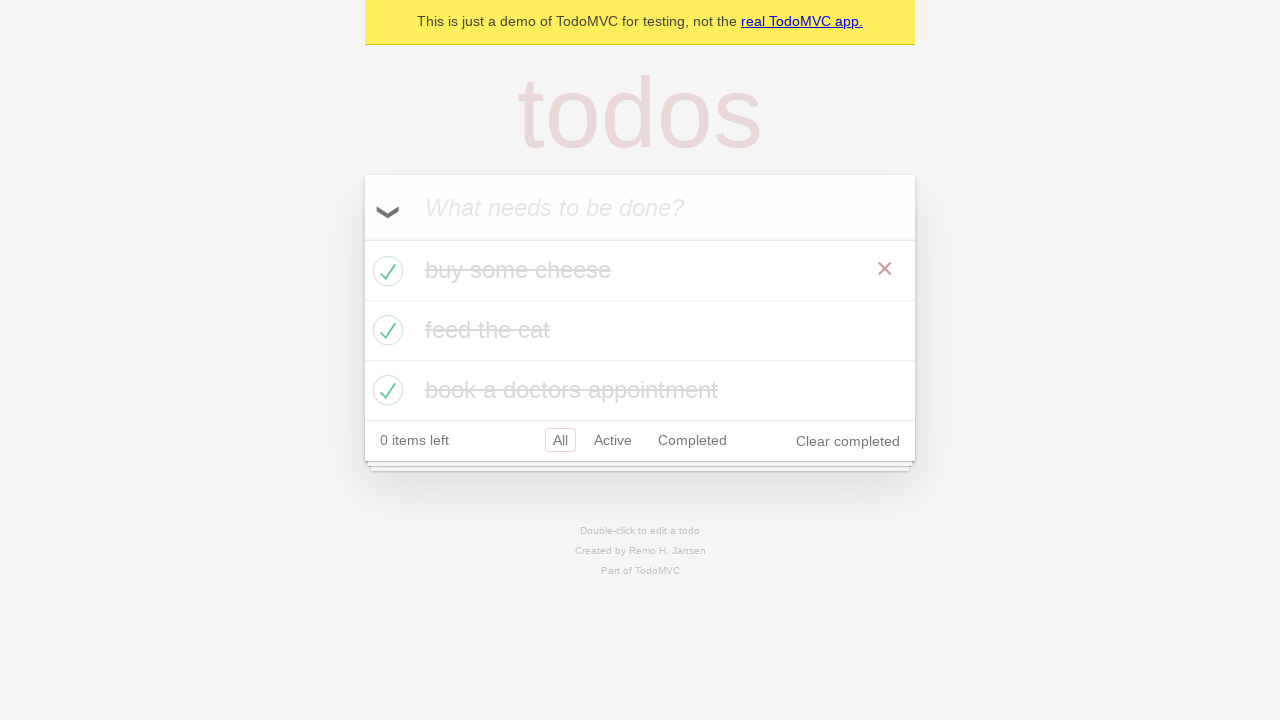